Tests that todo data persists after page reload

Starting URL: https://demo.playwright.dev/todomvc

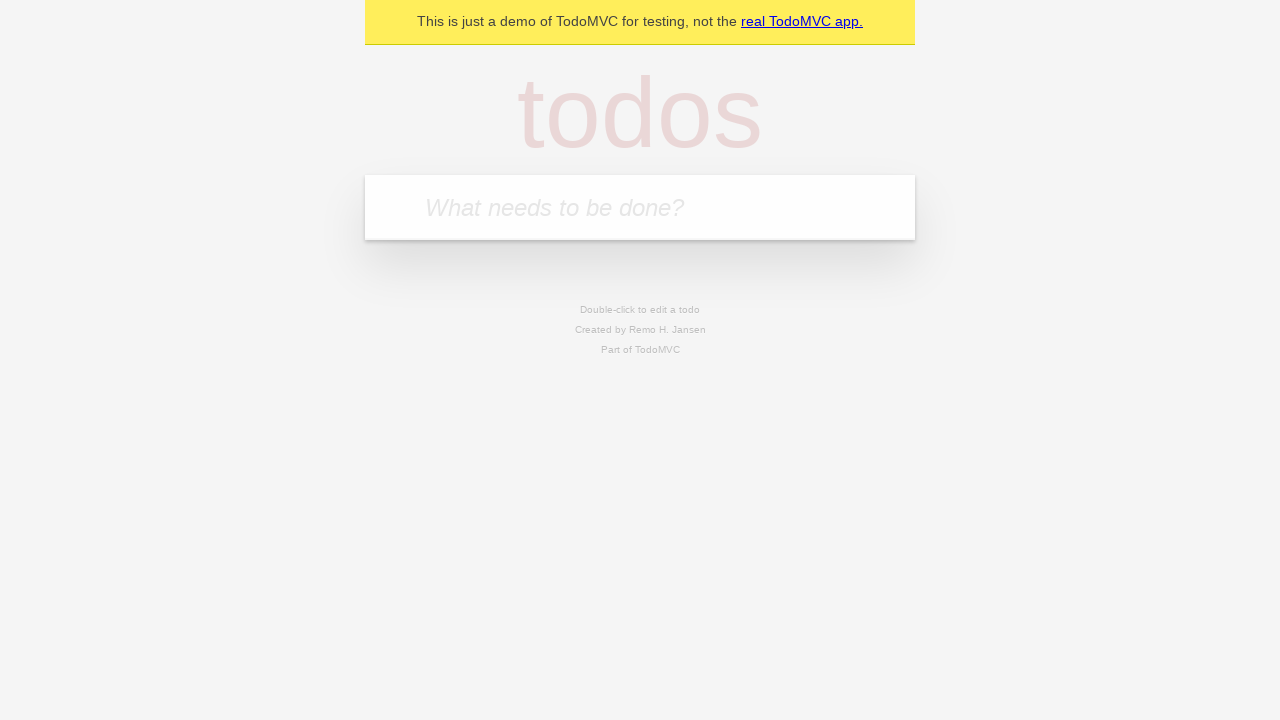

Filled todo input with 'buy some cheese' on internal:attr=[placeholder="What needs to be done?"i]
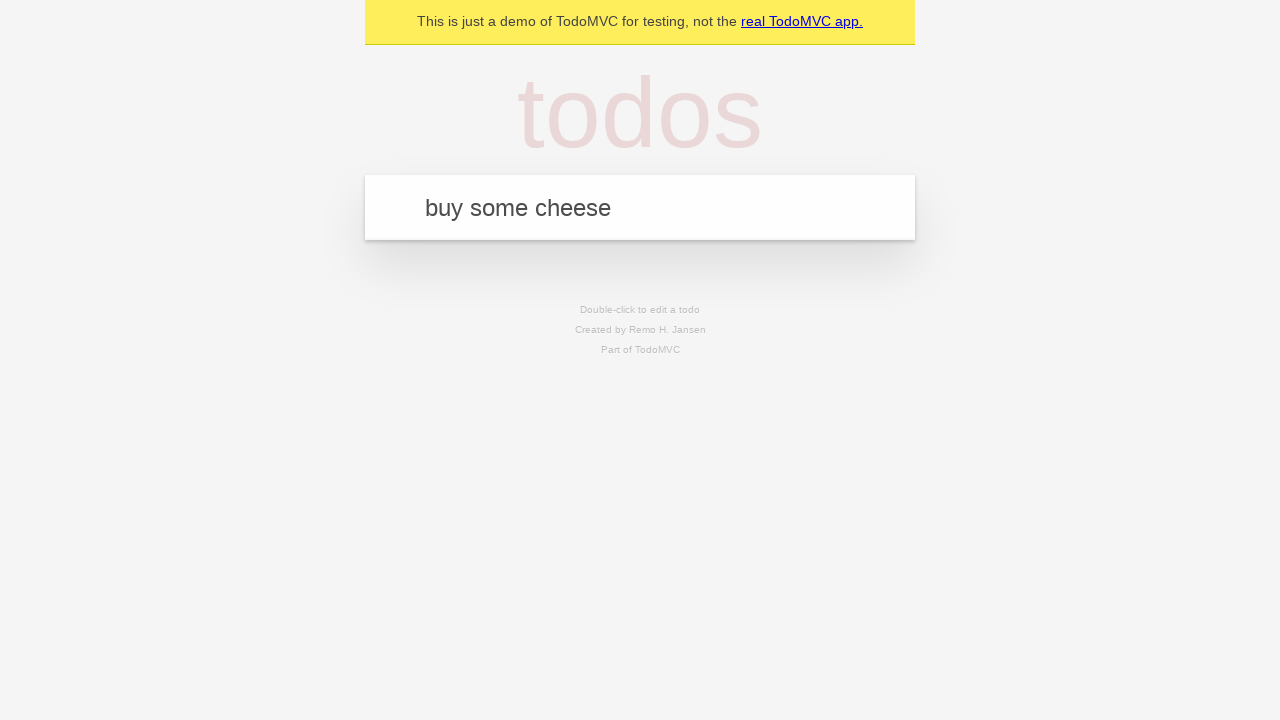

Pressed Enter to add first todo on internal:attr=[placeholder="What needs to be done?"i]
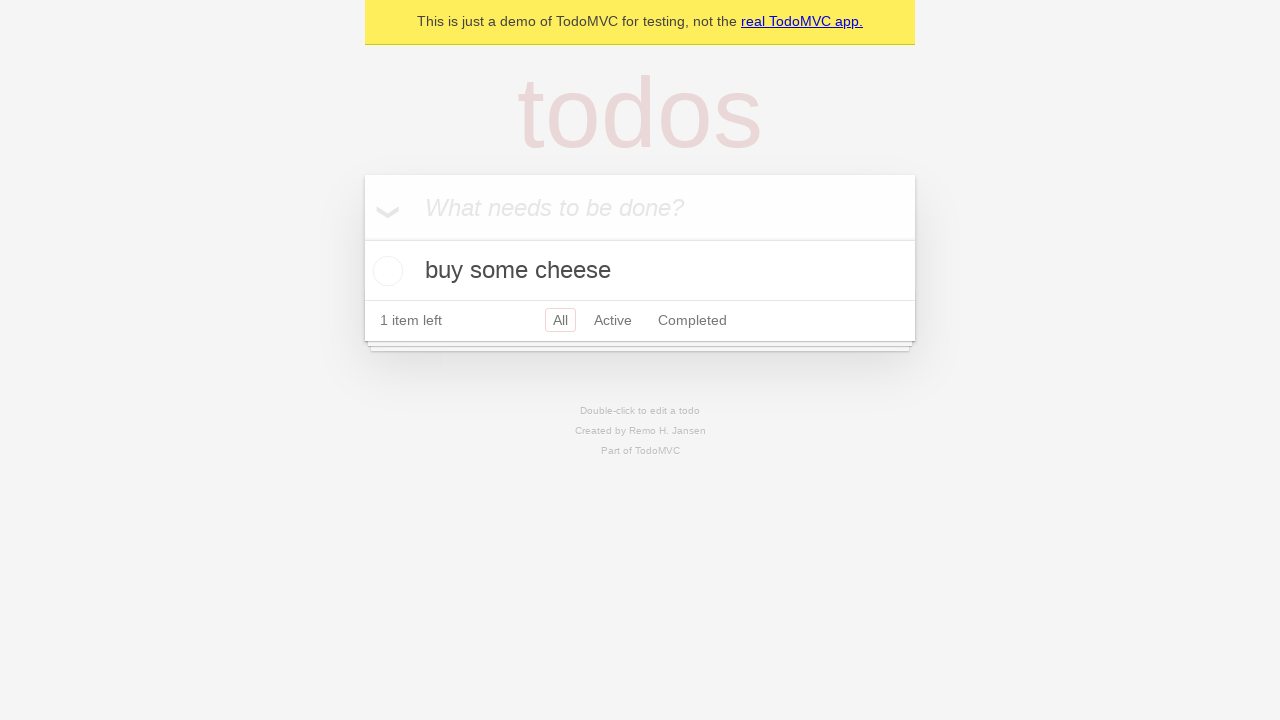

Filled todo input with 'feed the cat' on internal:attr=[placeholder="What needs to be done?"i]
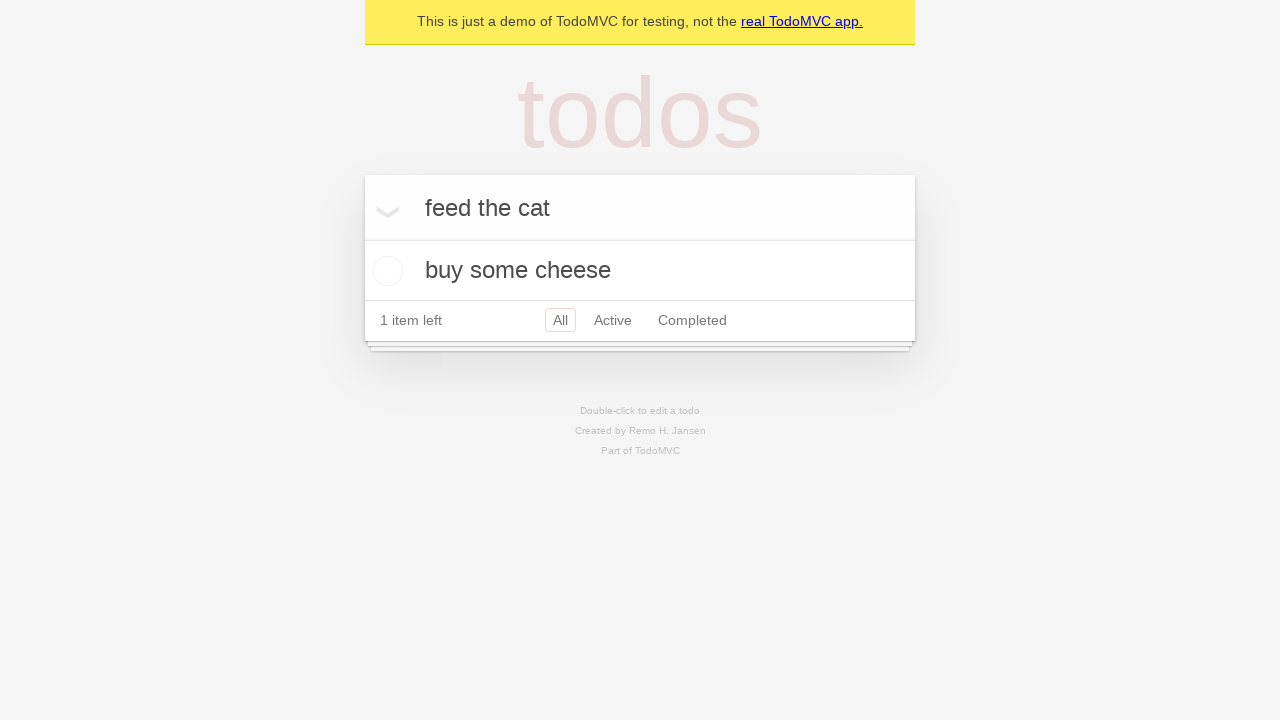

Pressed Enter to add second todo on internal:attr=[placeholder="What needs to be done?"i]
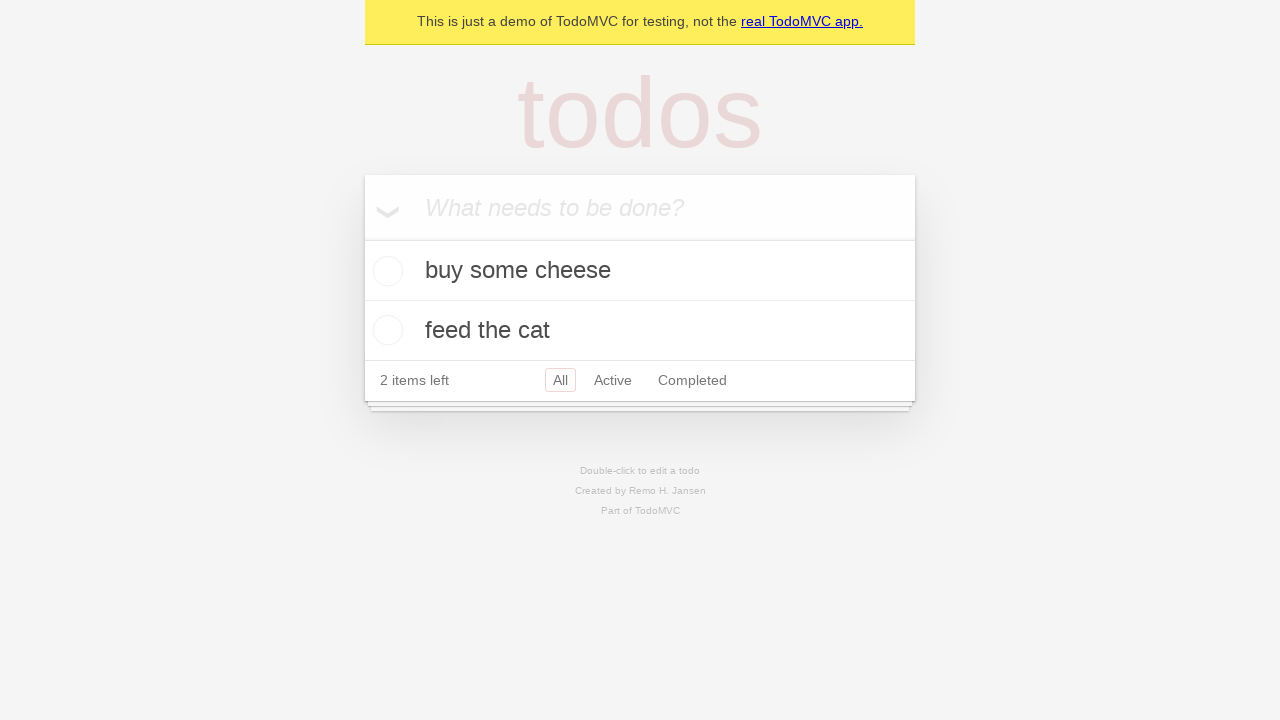

Checked first todo item at (385, 271) on internal:testid=[data-testid="todo-item"s] >> nth=0 >> internal:role=checkbox
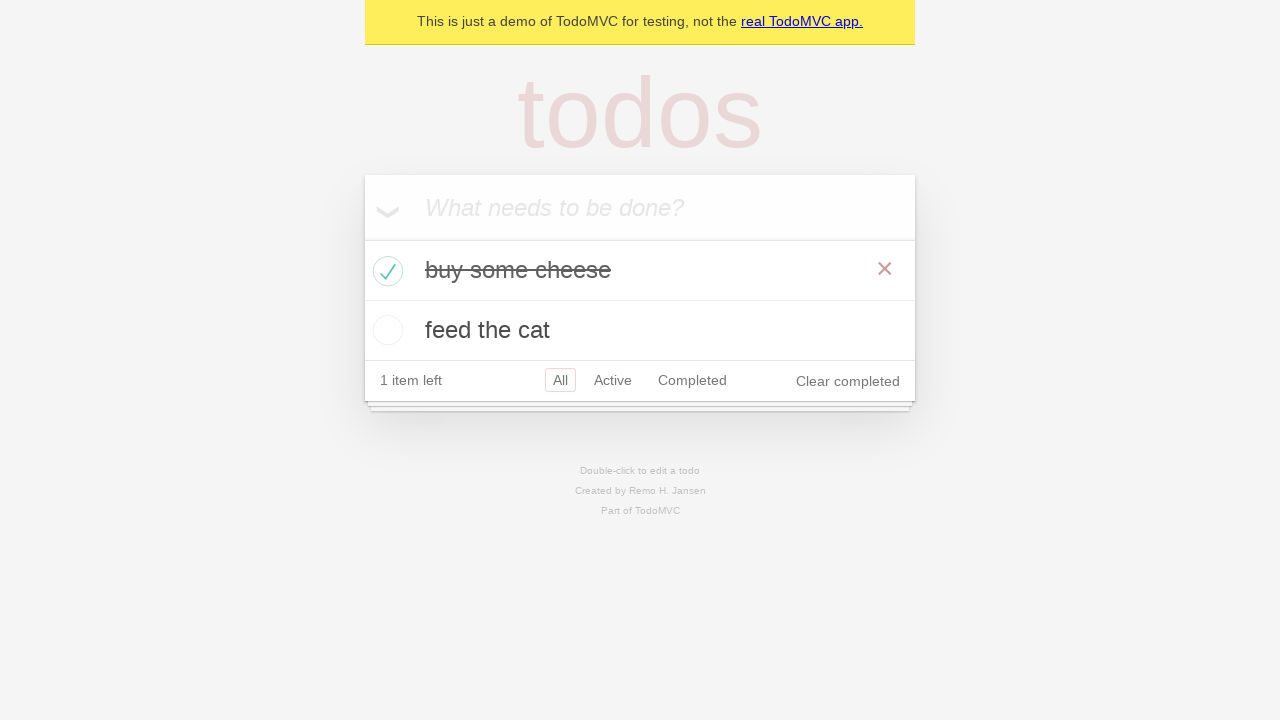

Reloaded page
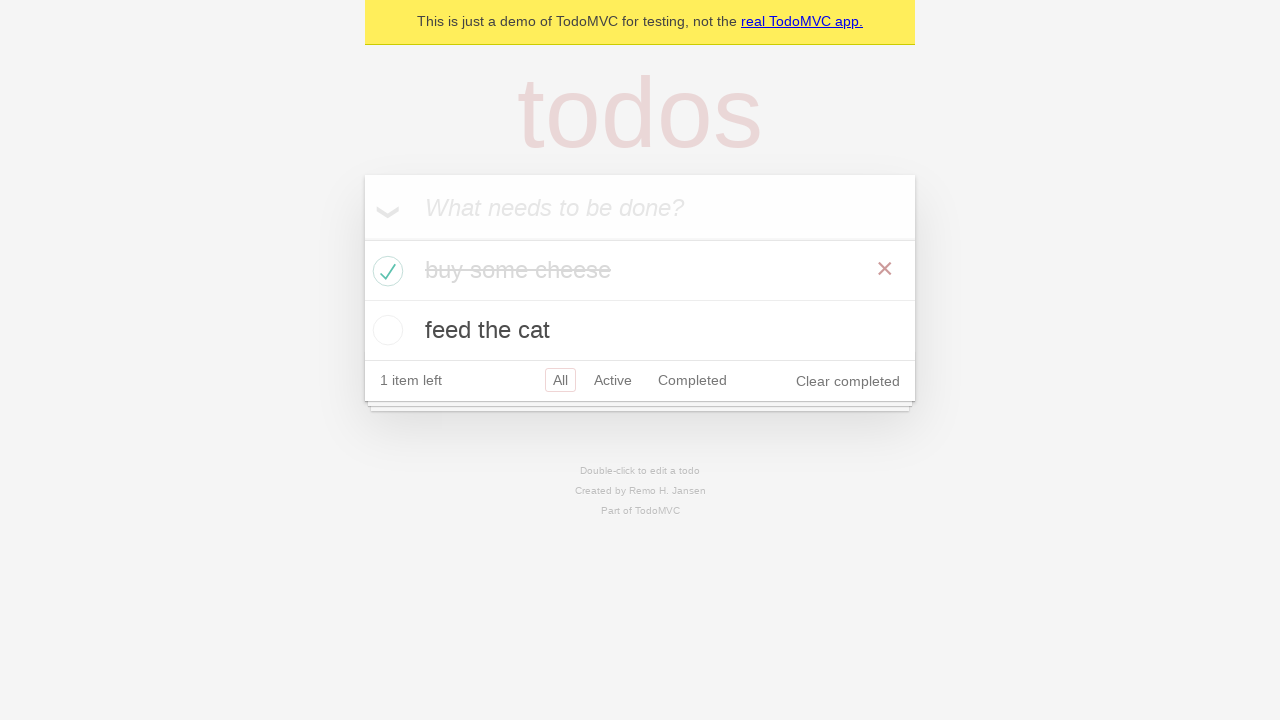

Todo items loaded after page reload
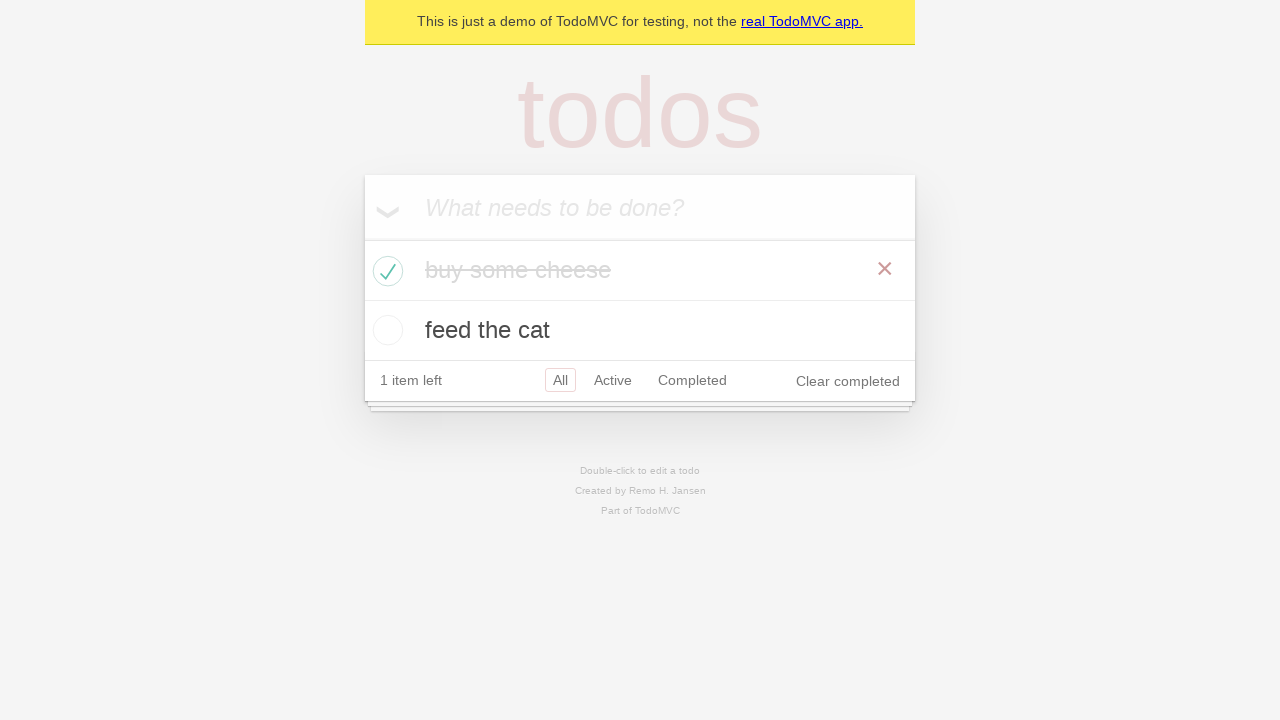

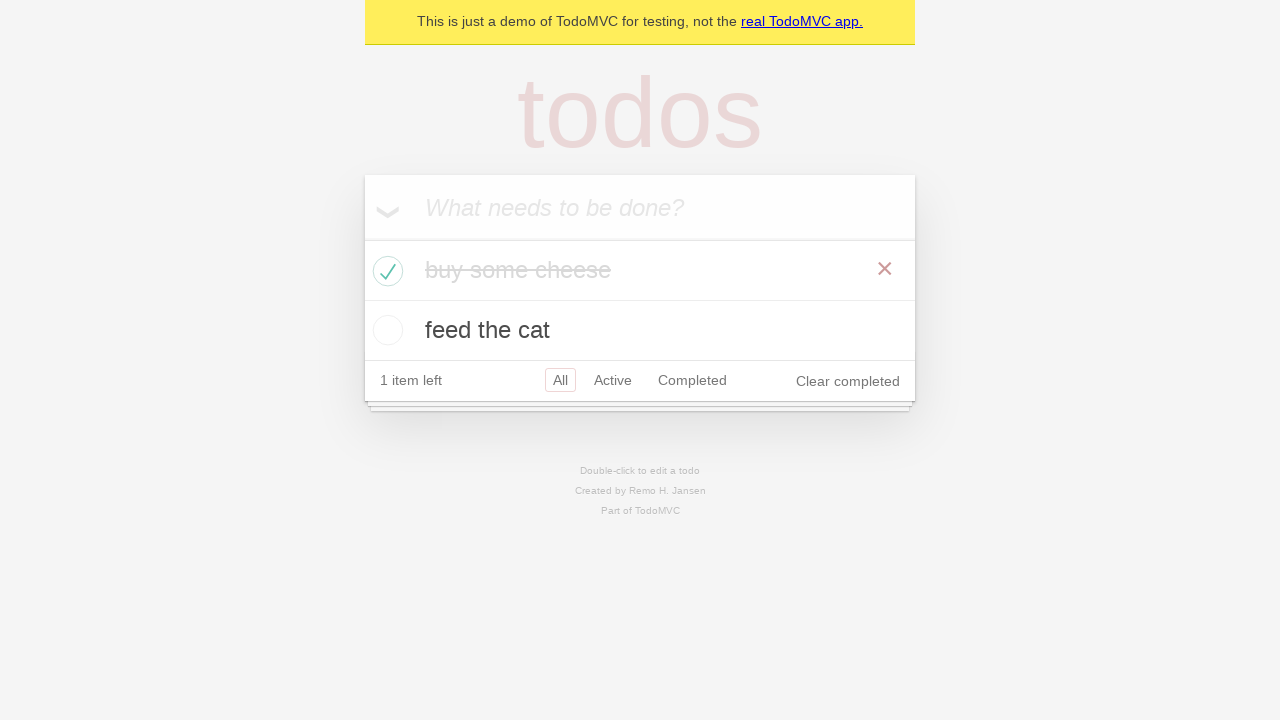